Tests infinite scroll functionality by scrolling down the page and verifying that additional quote elements load dynamically after scrolling.

Starting URL: http://quotes.toscrape.com/scroll

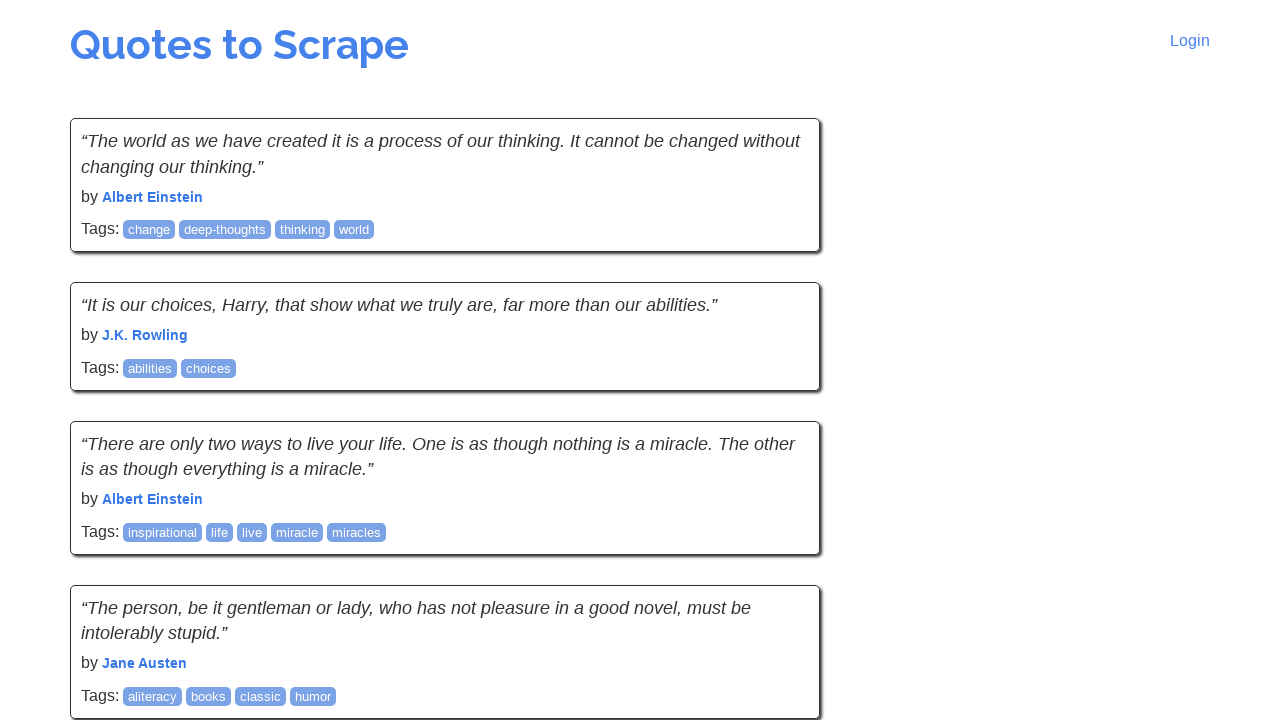

Initial quotes loaded on page
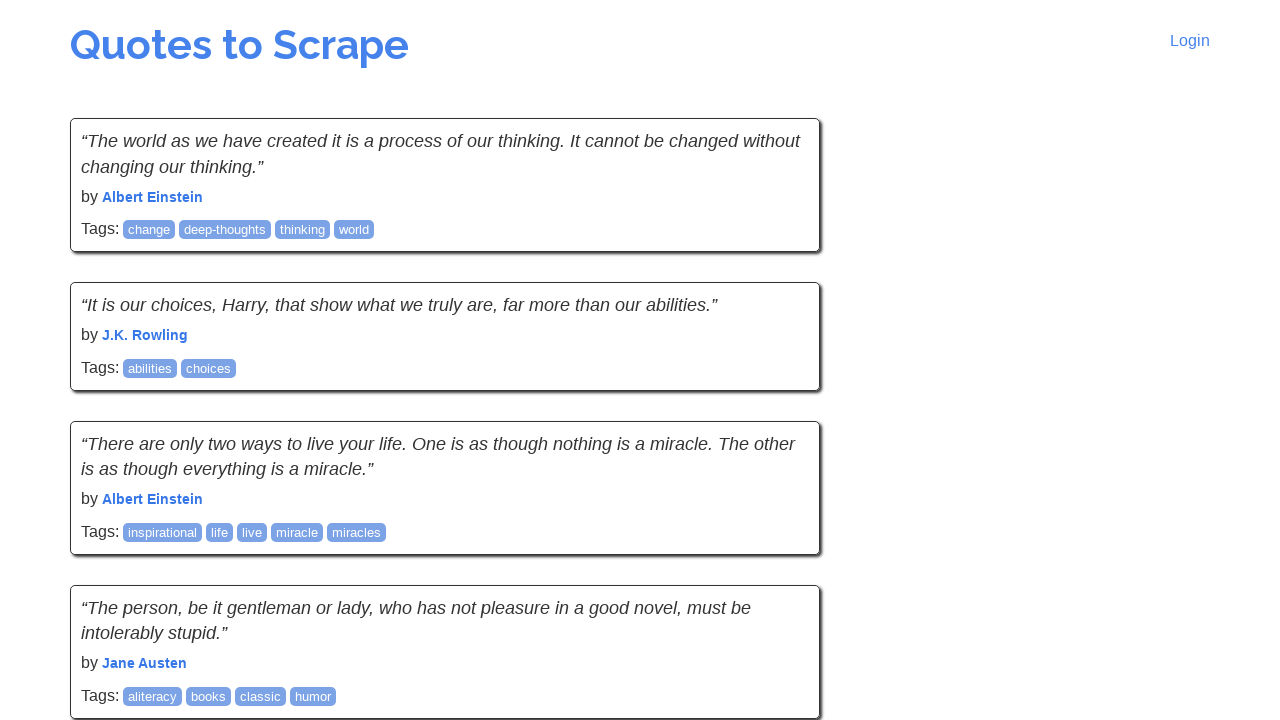

Scrolled down to trigger infinite scroll
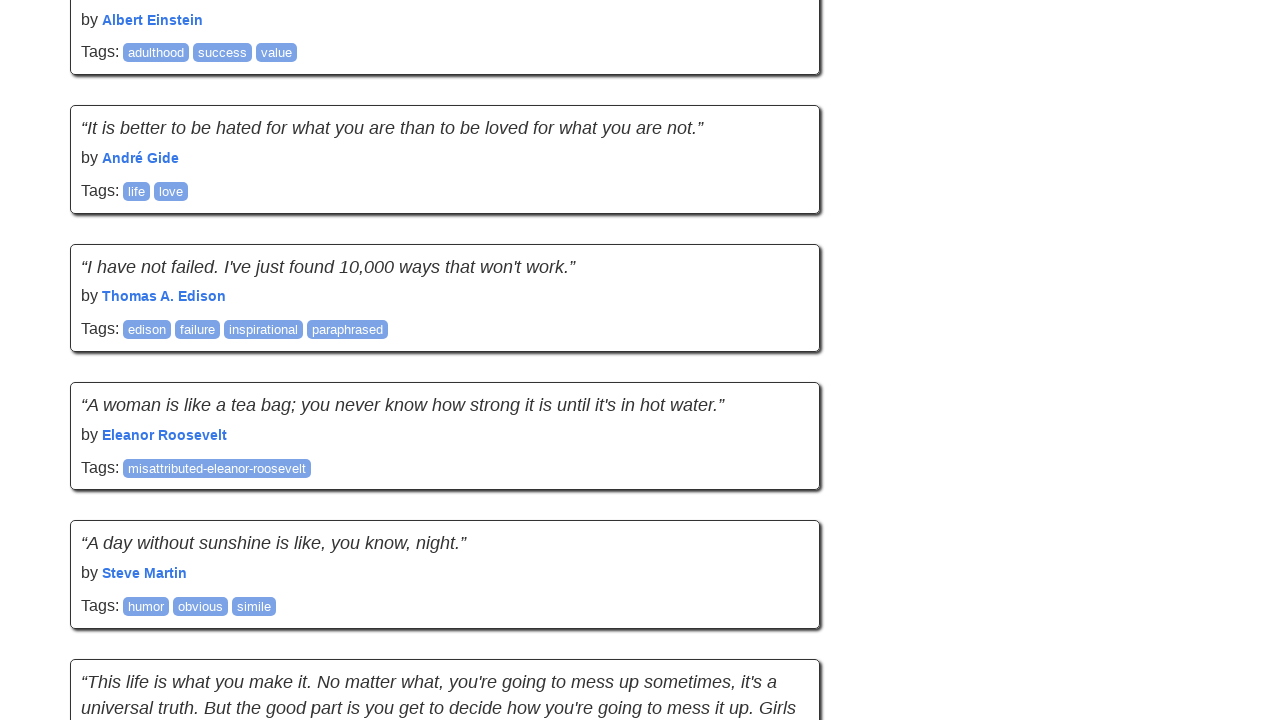

Additional quotes loaded after scroll - 11th quote element detected
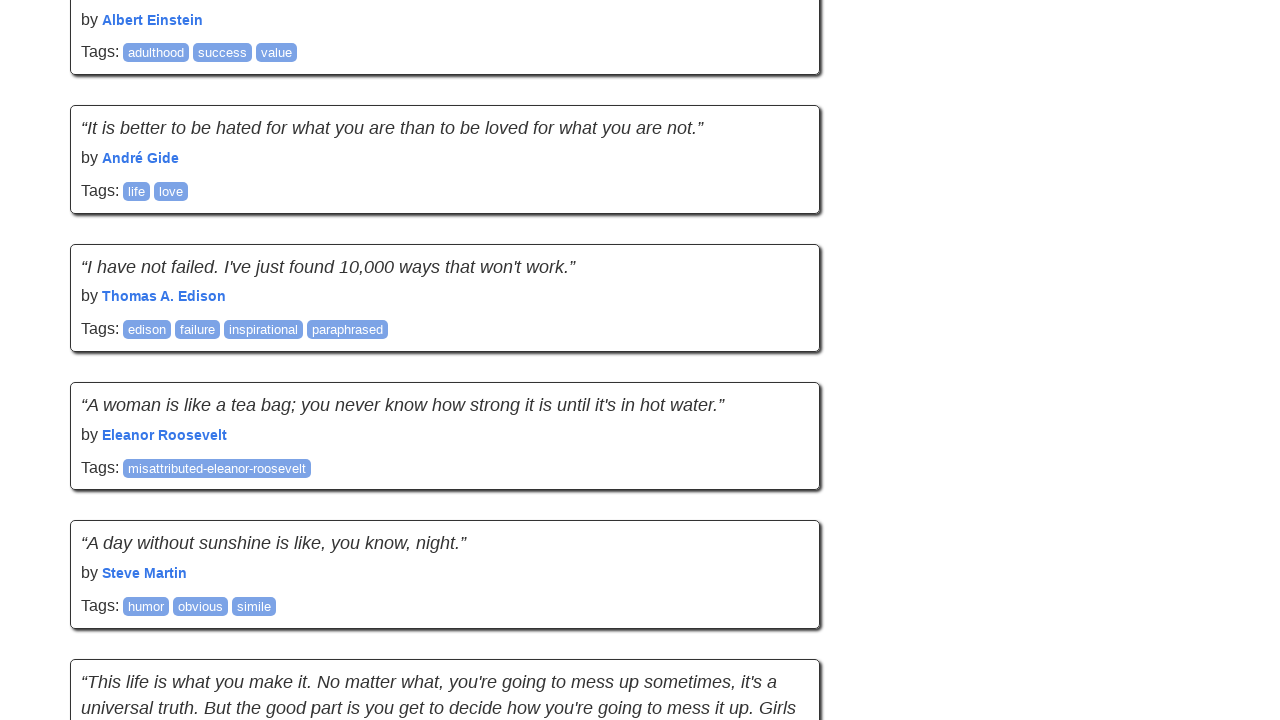

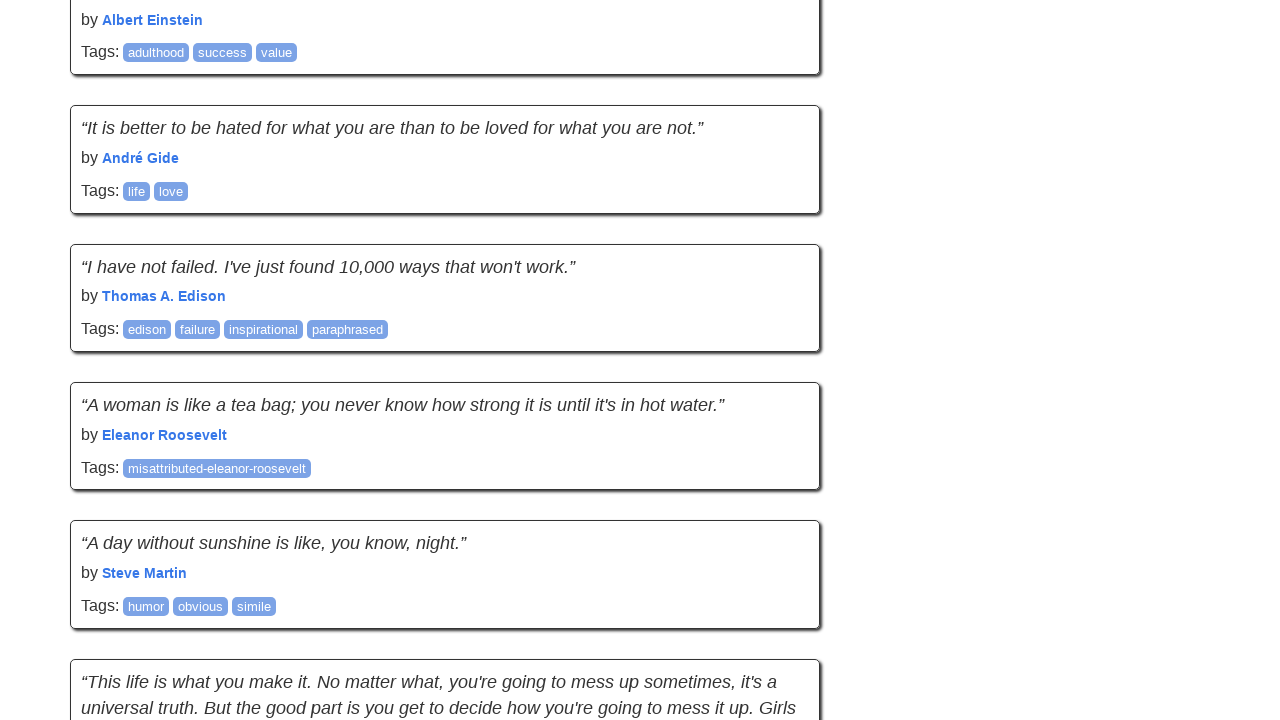